Tests the search functionality on a Selenium practice e-commerce site by entering a search query and verifying that product images are displayed in the results.

Starting URL: https://rahulshettyacademy.com/seleniumPractise/#/

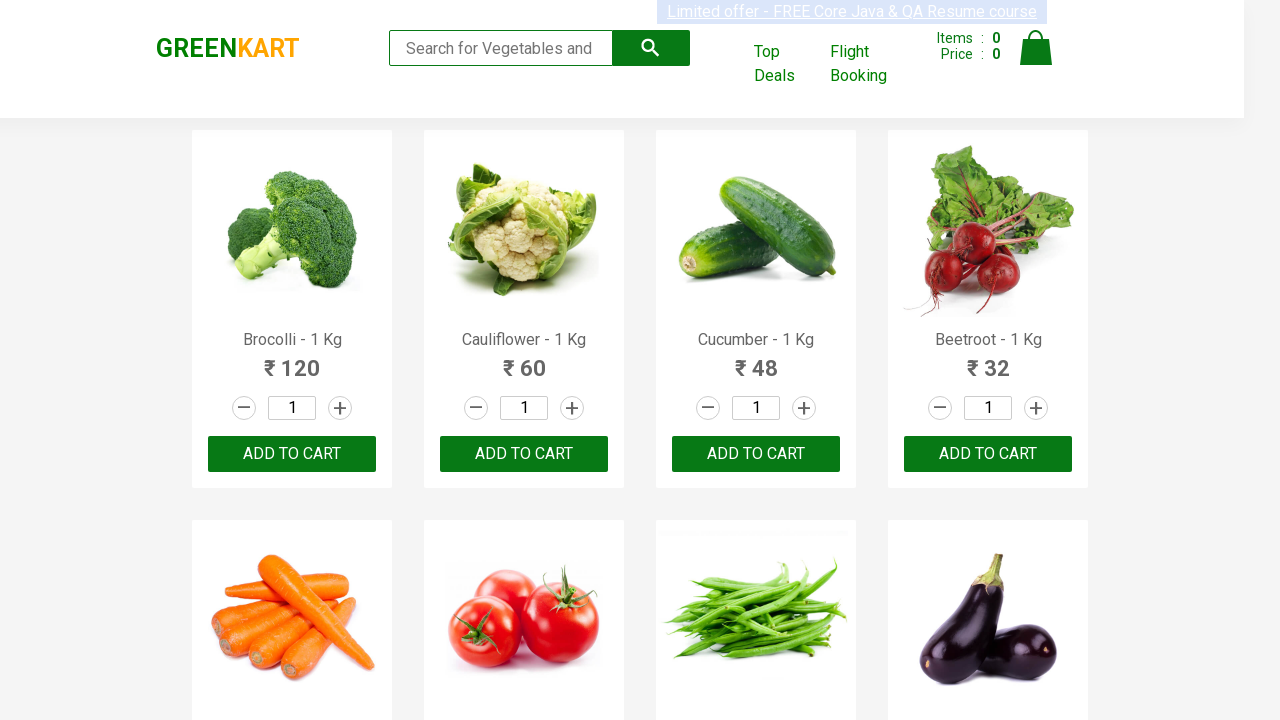

Filled search box with query 'a' on input[type='search']
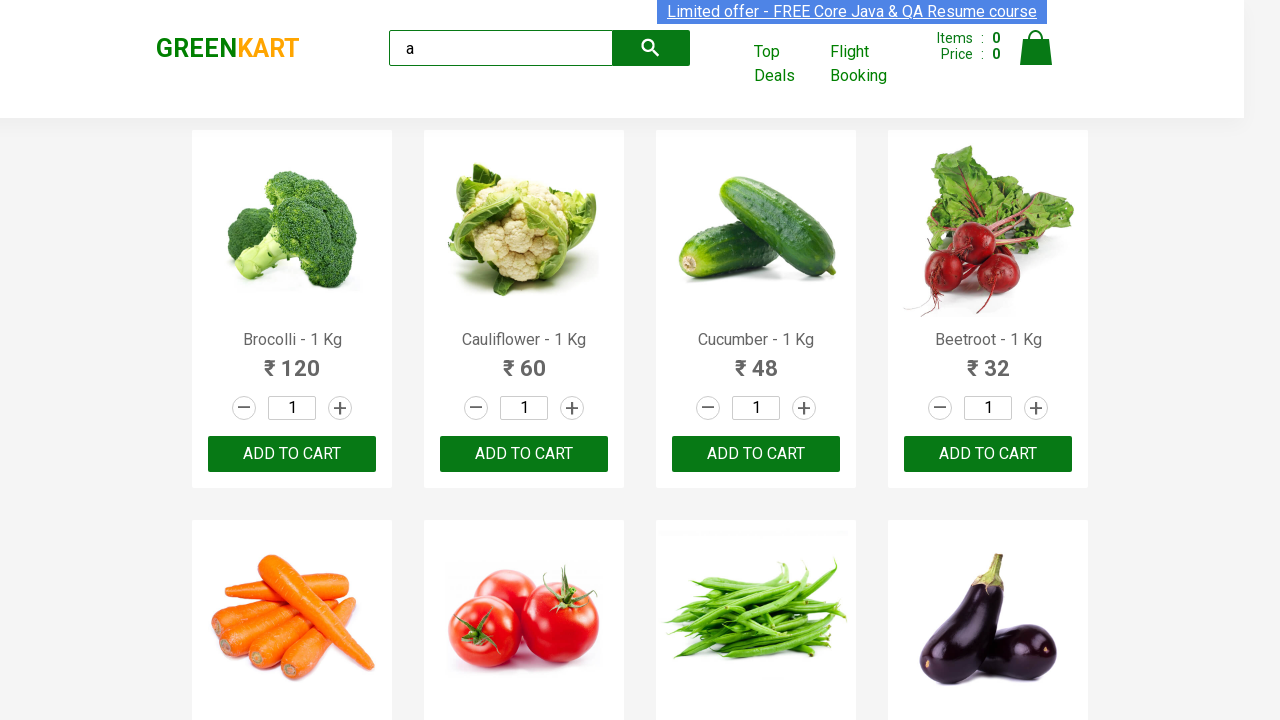

Search results loaded and product images displayed
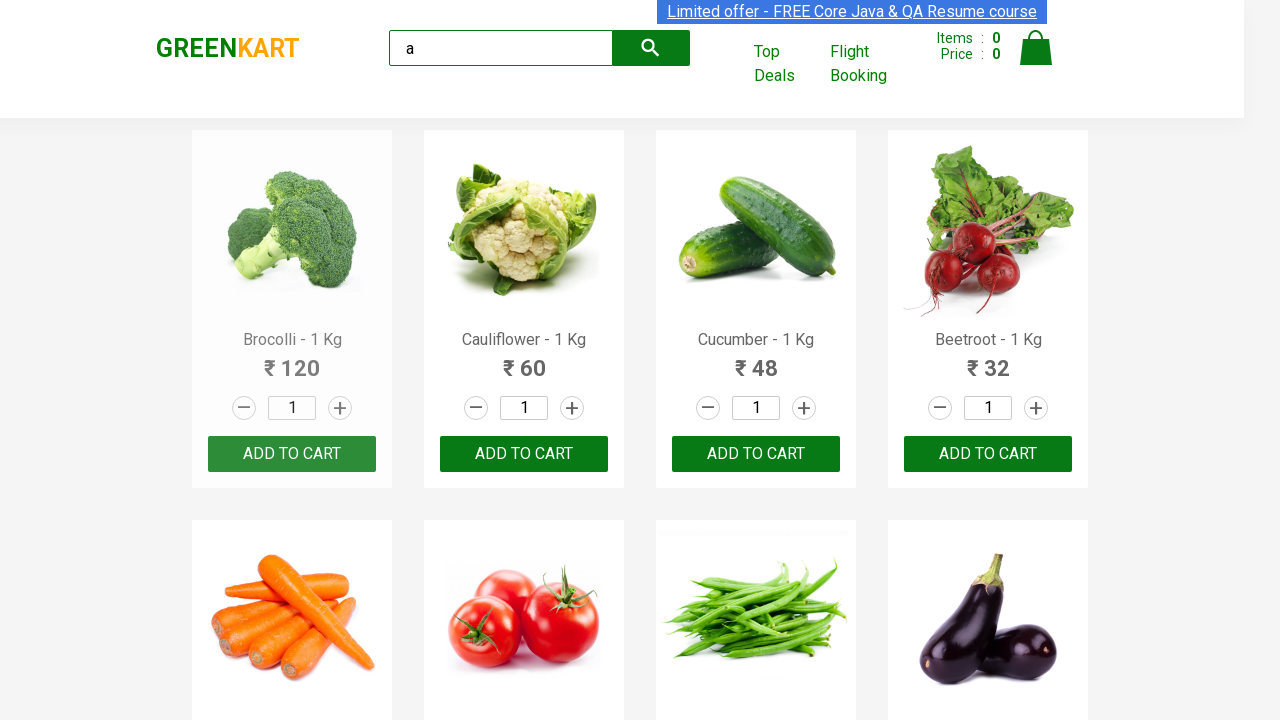

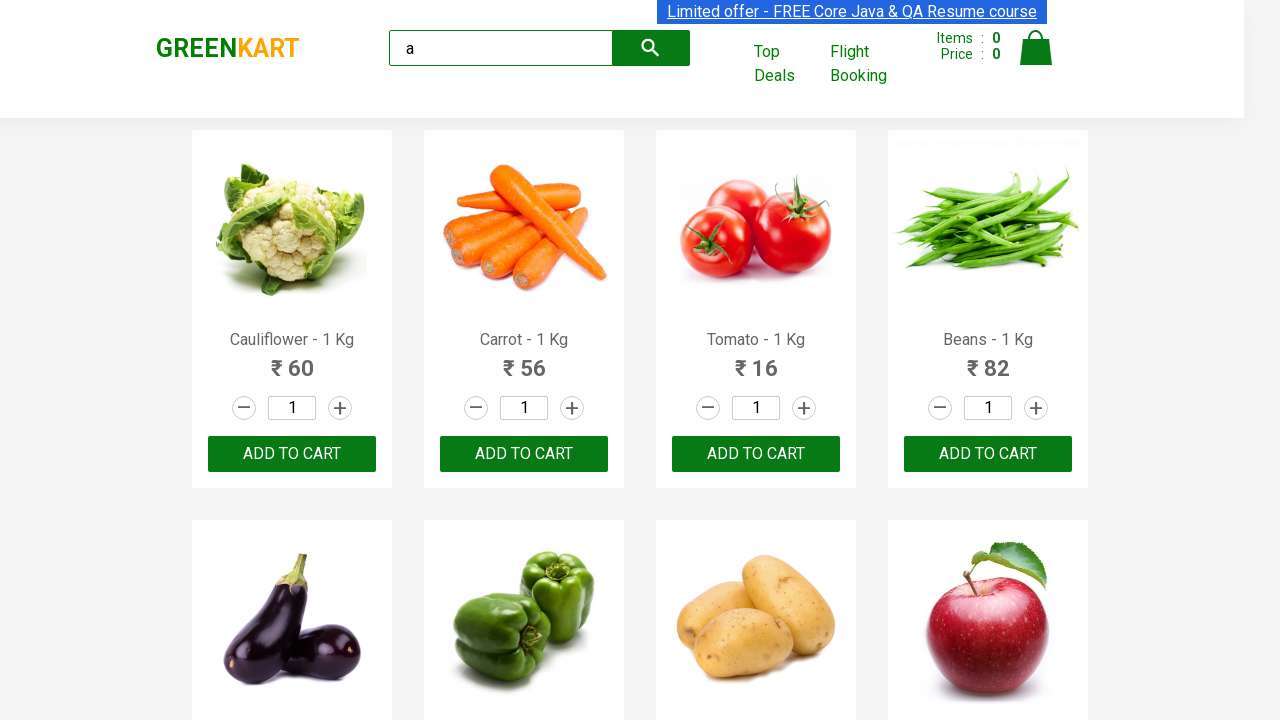